Tests drag and drop functionality within an iframe on the jQuery UI demo page by dragging a draggable element onto a droppable target

Starting URL: https://jqueryui.com/droppable/

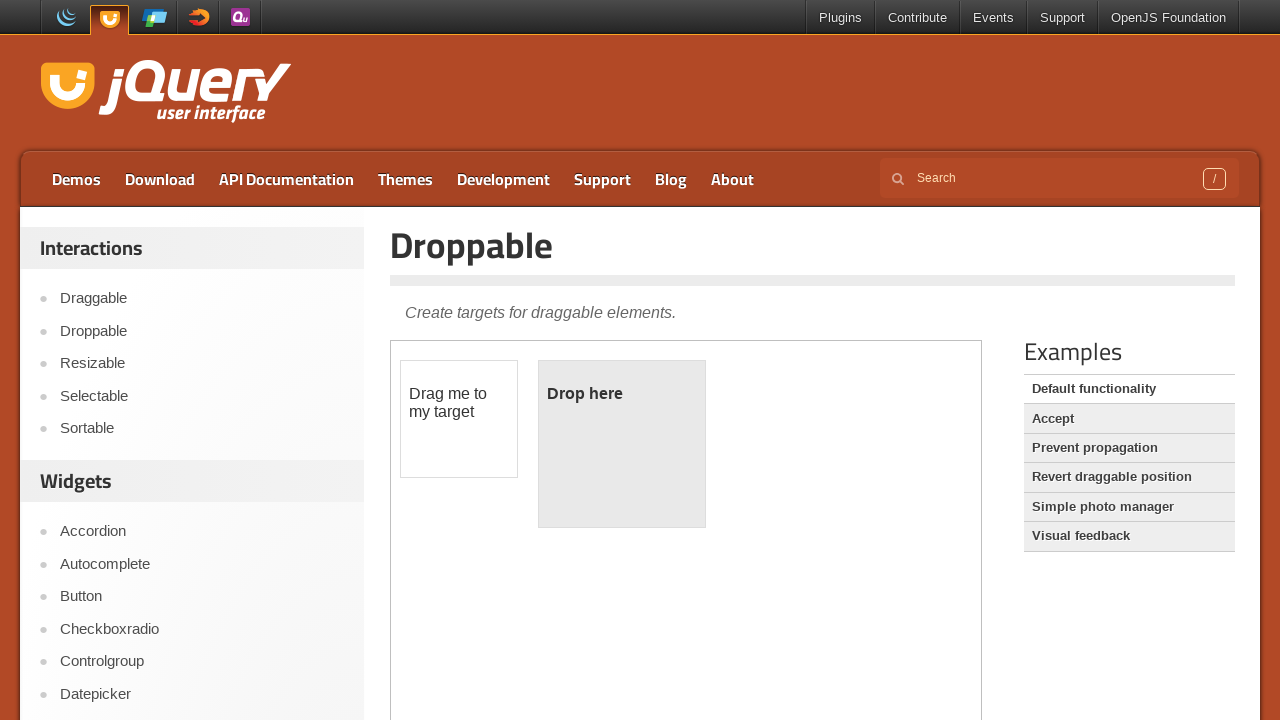

Located the demo iframe on the jQuery UI droppable page
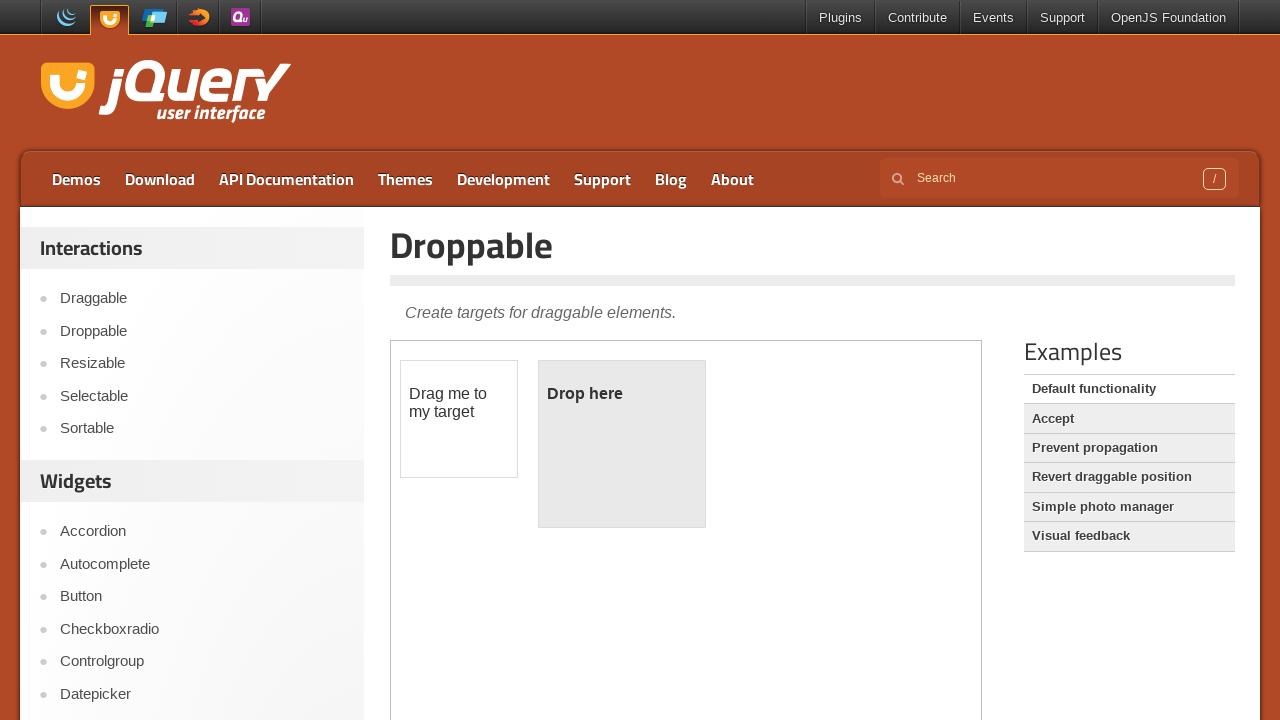

Located the draggable element within the iframe
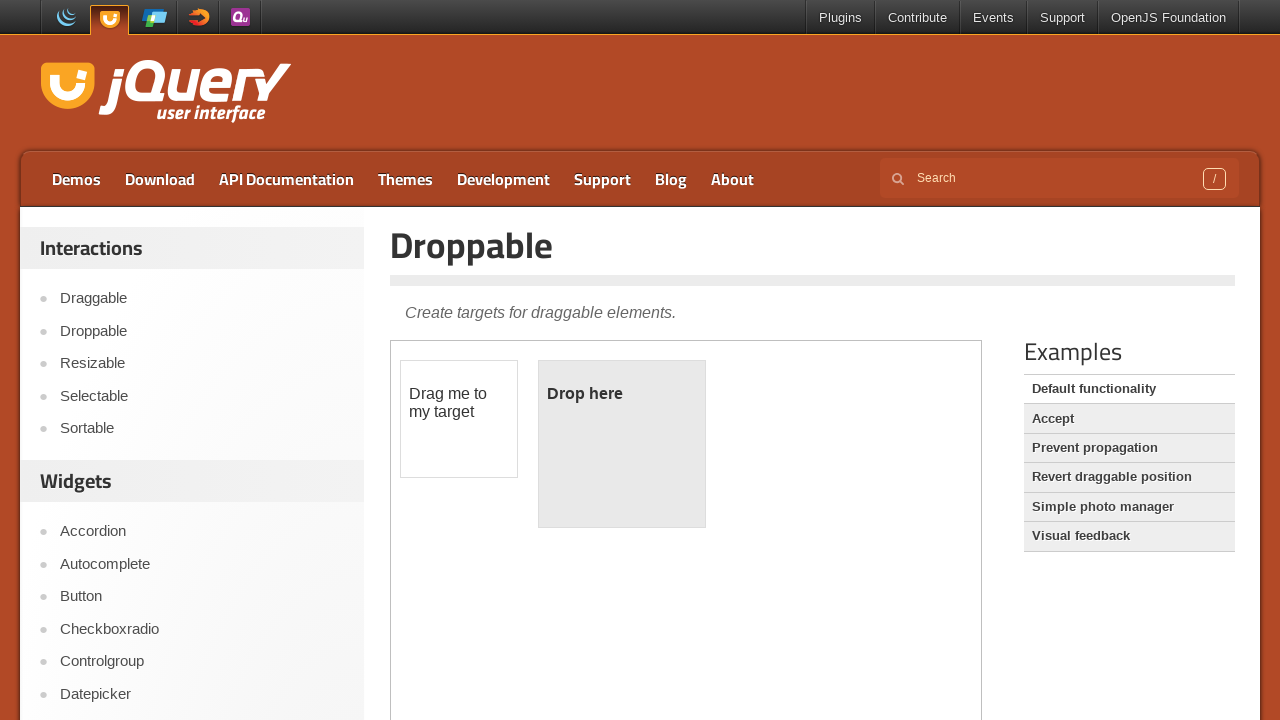

Located the droppable target element within the iframe
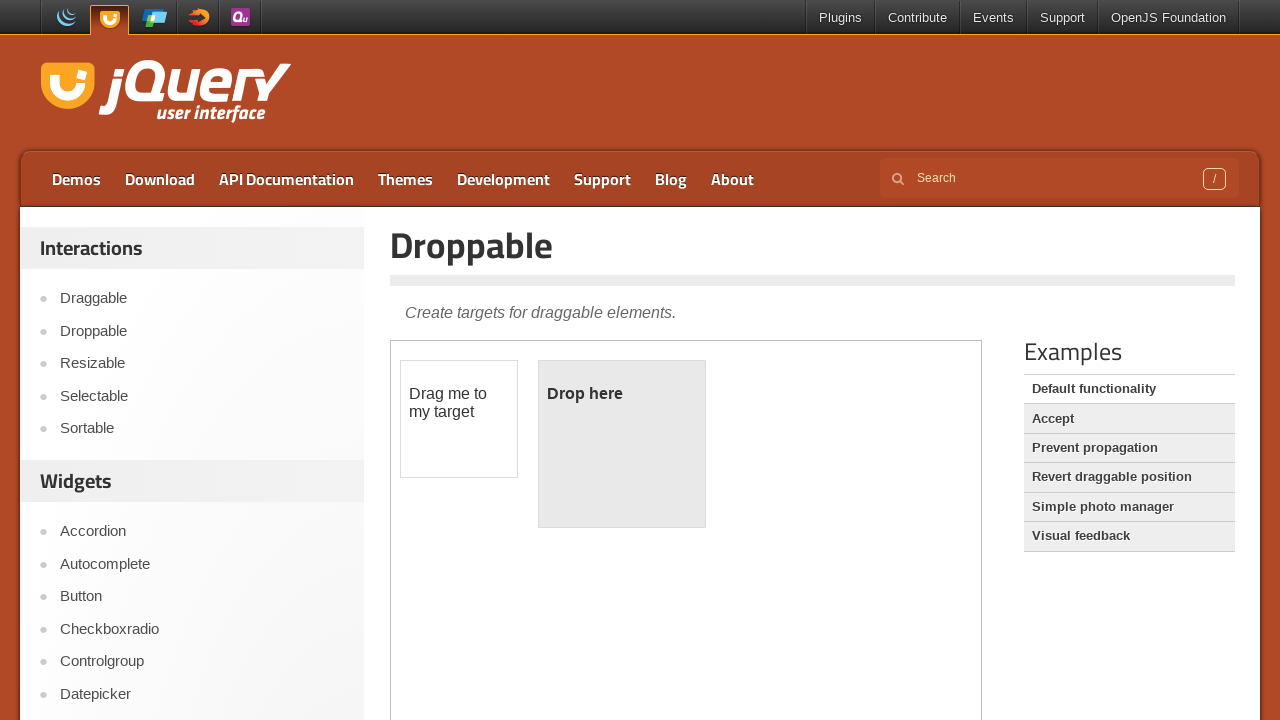

Dragged the draggable element onto the droppable target at (622, 444)
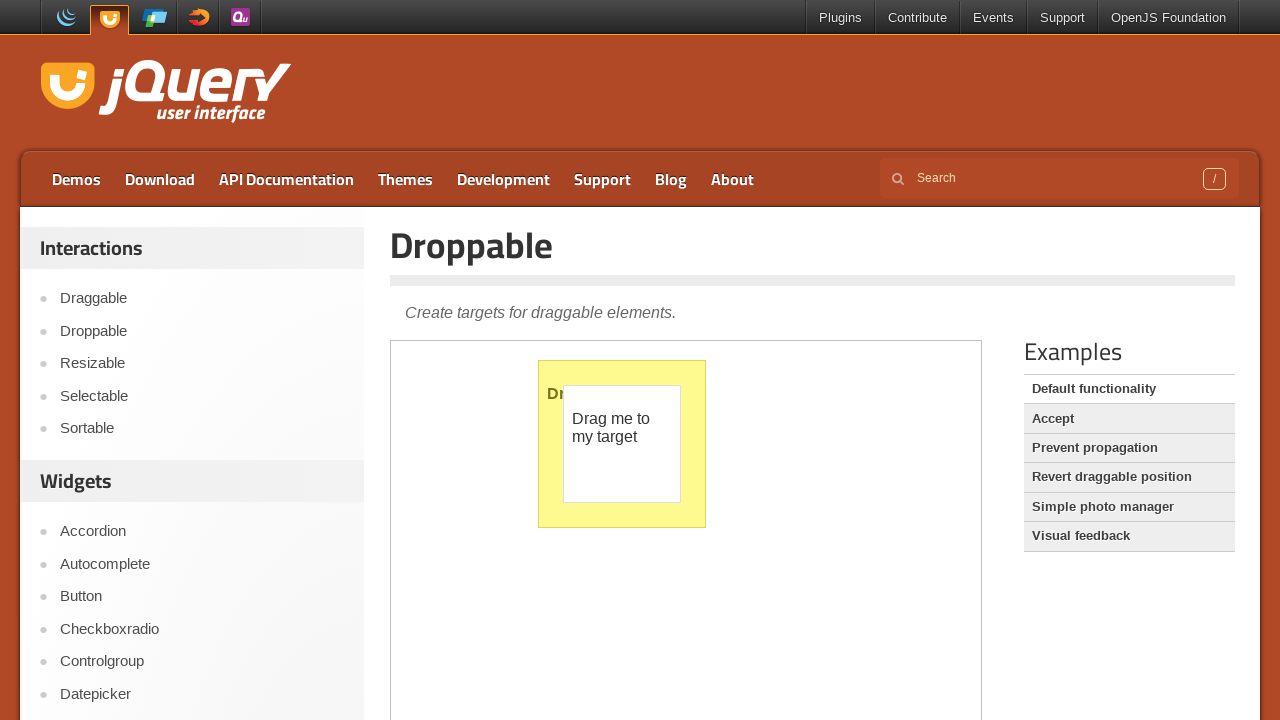

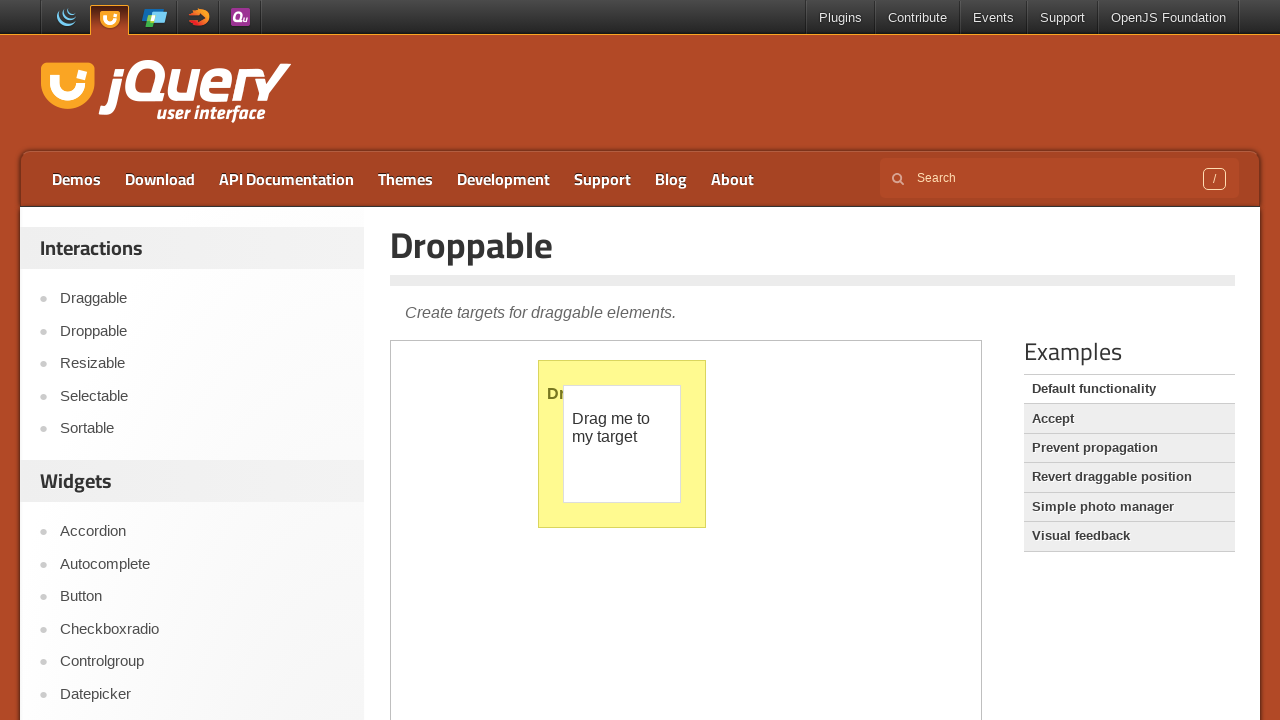